Tests alert handling by triggering a delayed alert button, waiting for the alert to appear after 5 seconds, and accepting it

Starting URL: https://demoqa.com/alerts

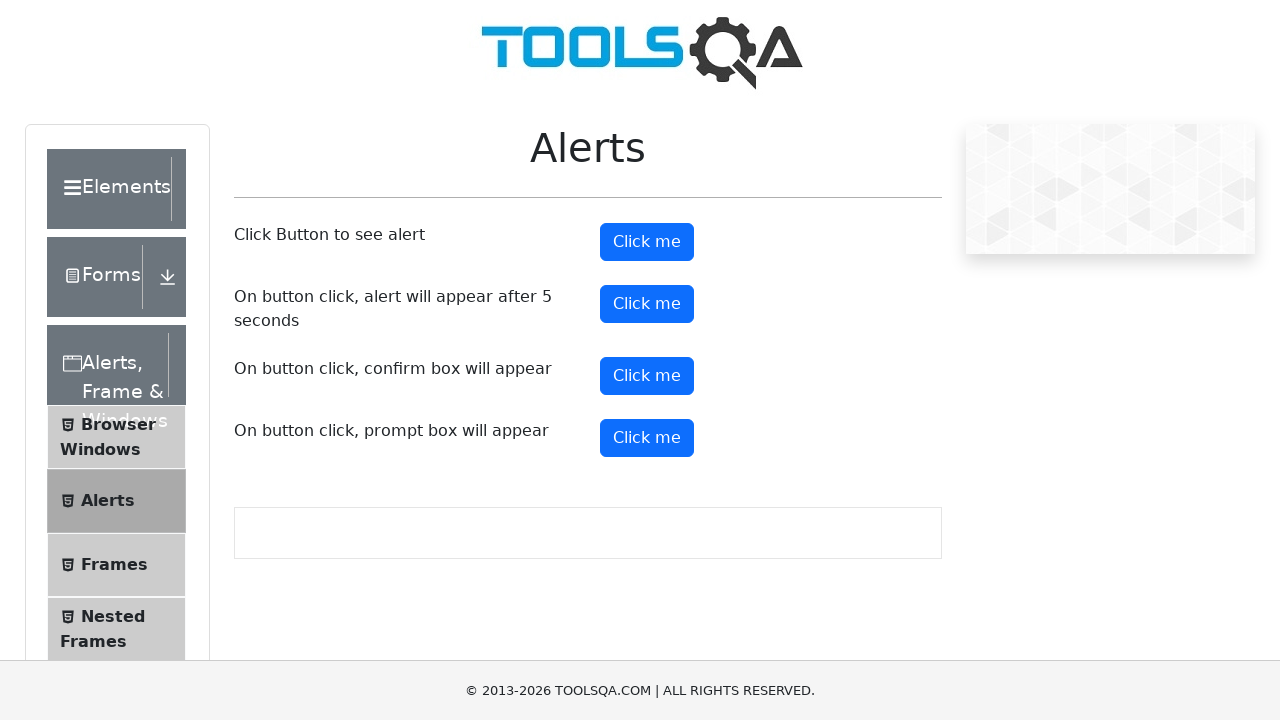

Clicked the timer alert button to trigger delayed alert at (647, 304) on #timerAlertButton
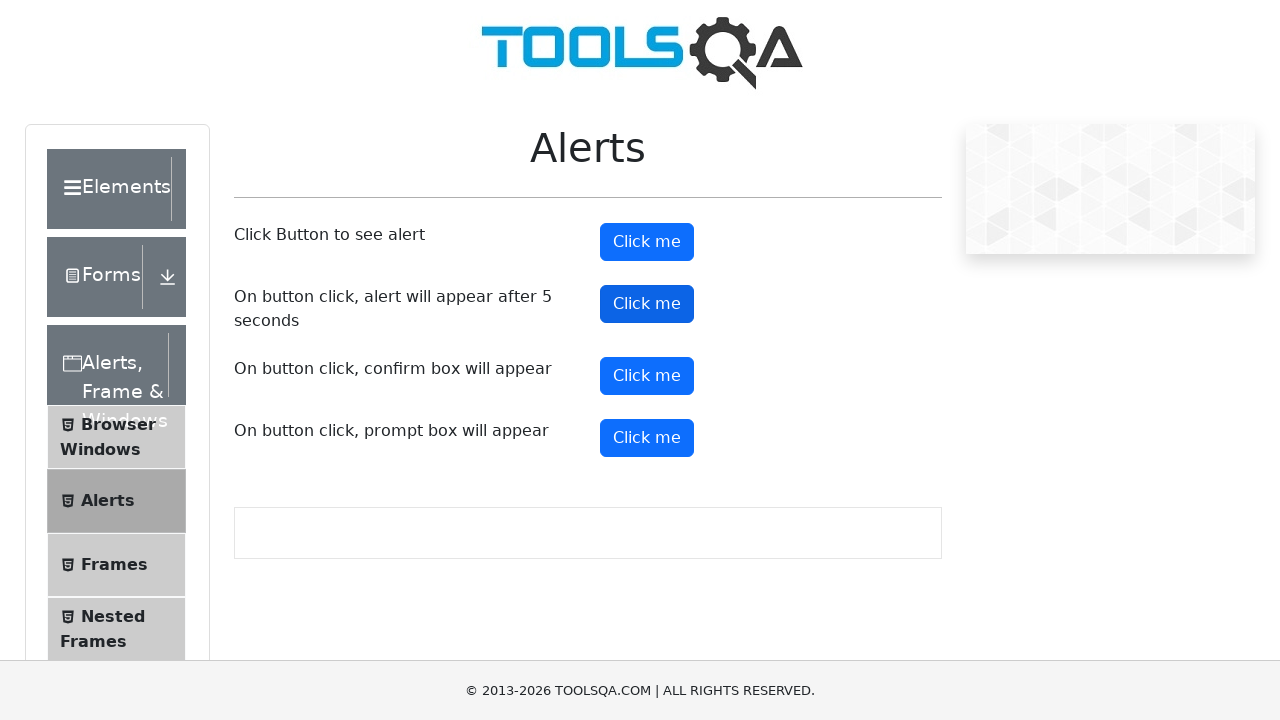

Waited 5 seconds for the alert to appear
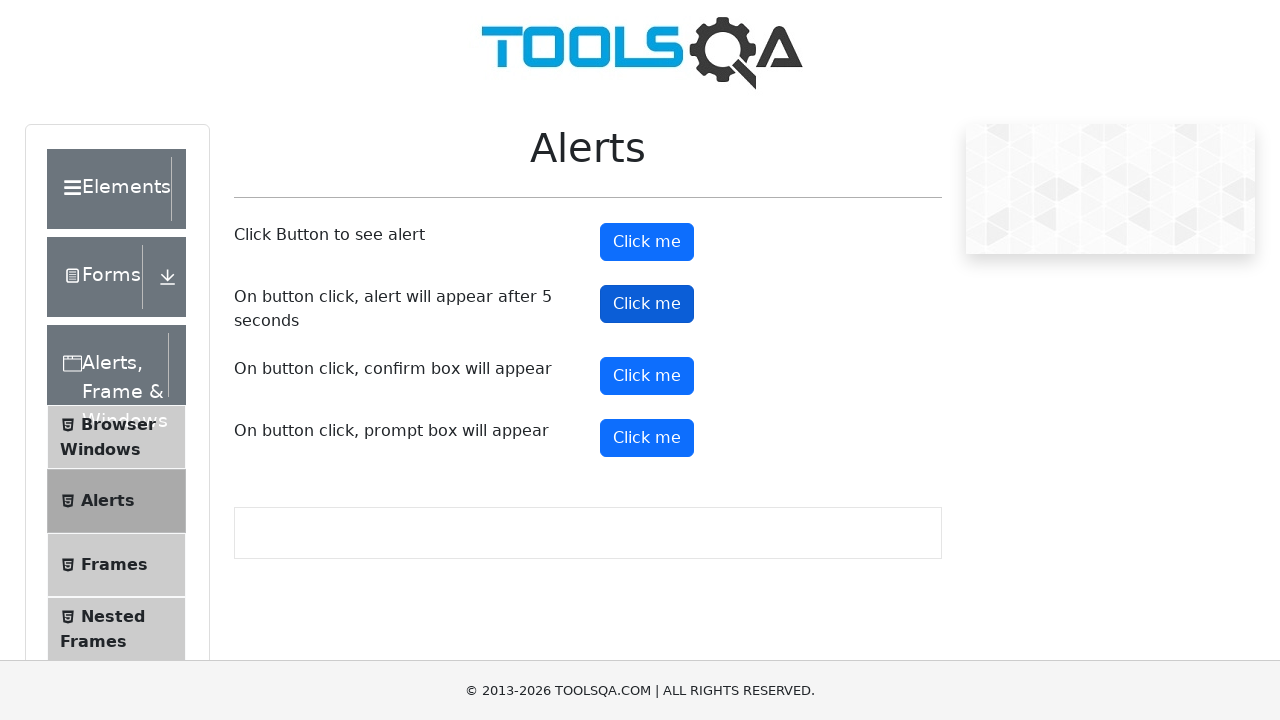

Set up dialog handler to accept the alert
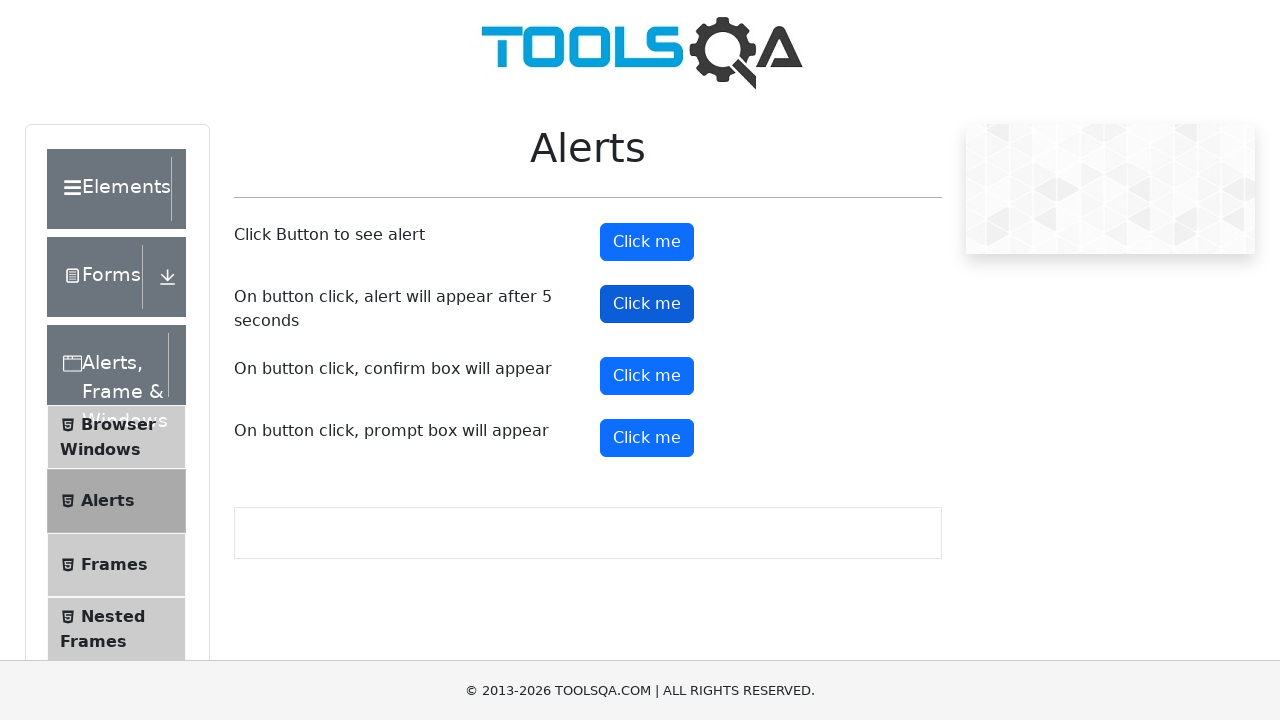

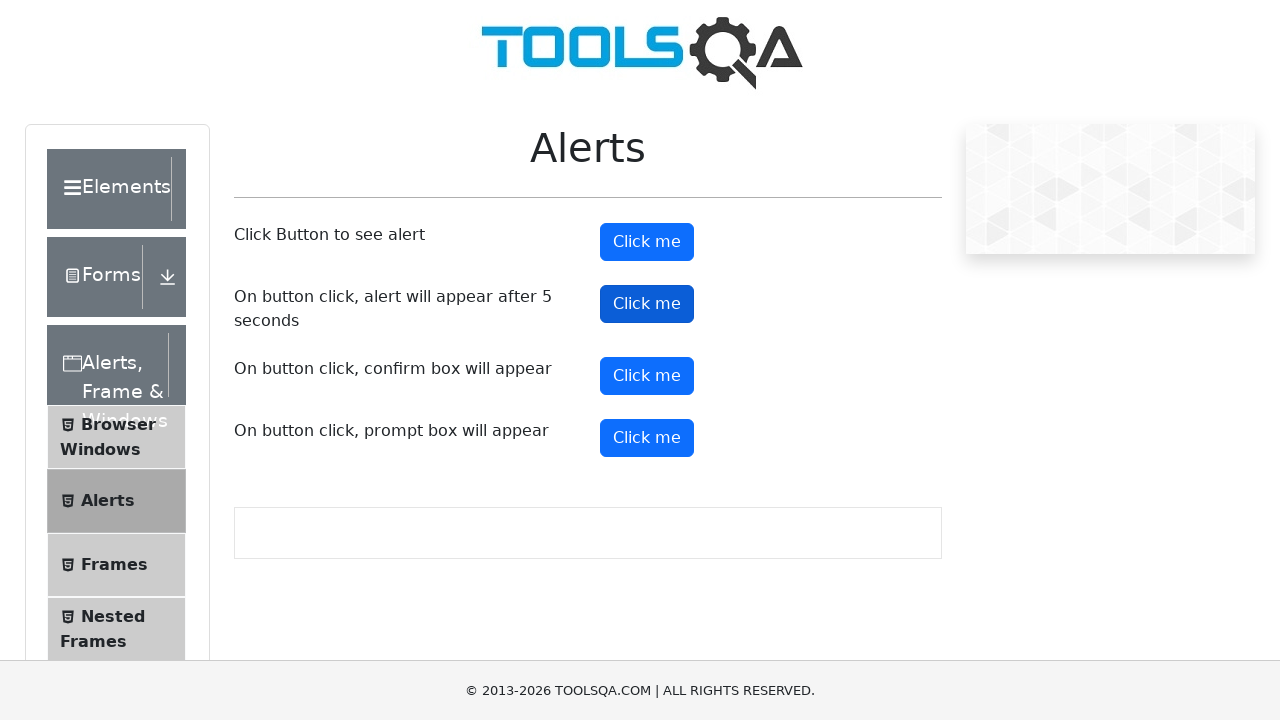